Navigates to the BrowserStack demo store homepage and attempts to access the Favourites page, though the click action is not implemented in the original script

Starting URL: https://bstackdemo.com/

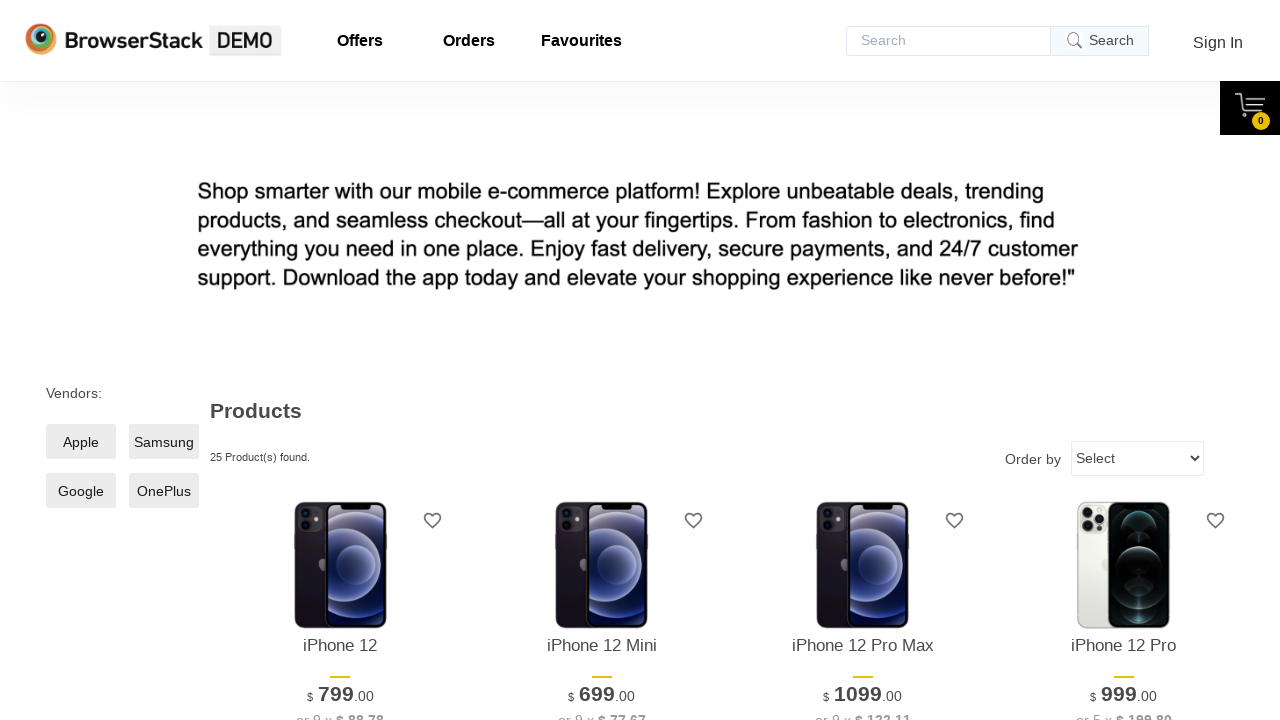

Navigated to BrowserStack demo store homepage
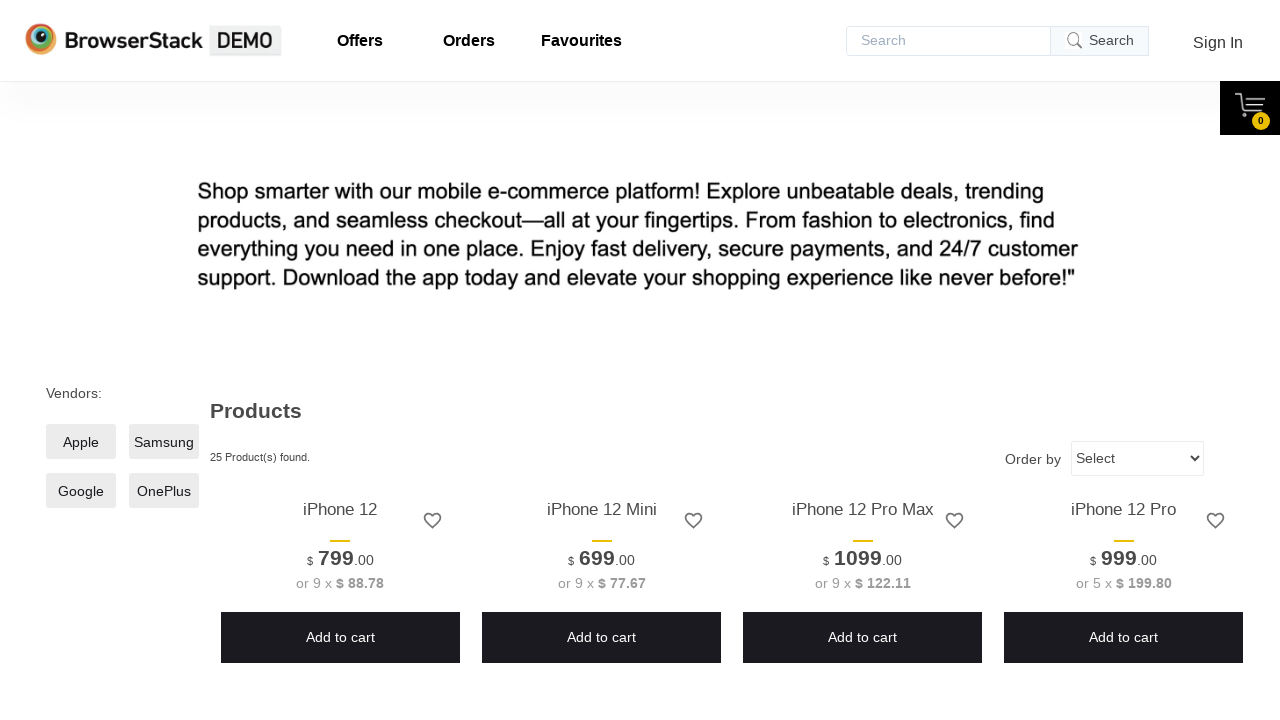

Clicked on Favourites link at (582, 41) on [id='favourites']
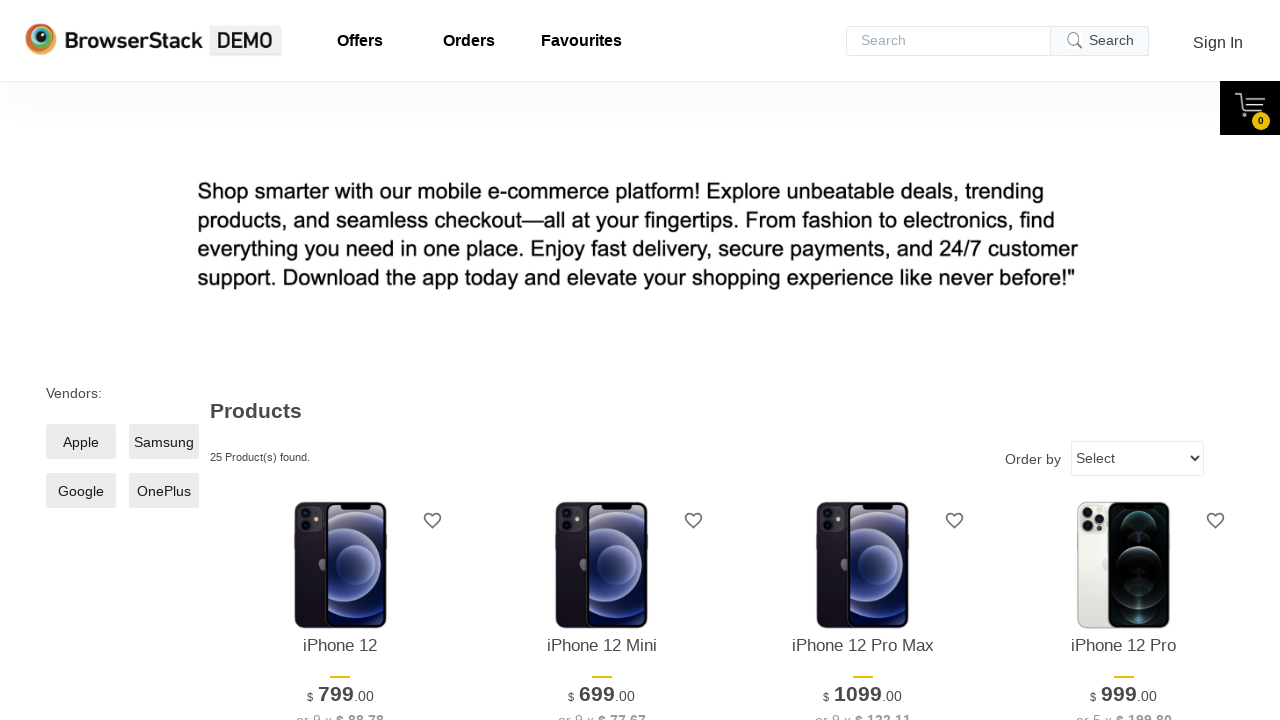

Navigated to Favourites page
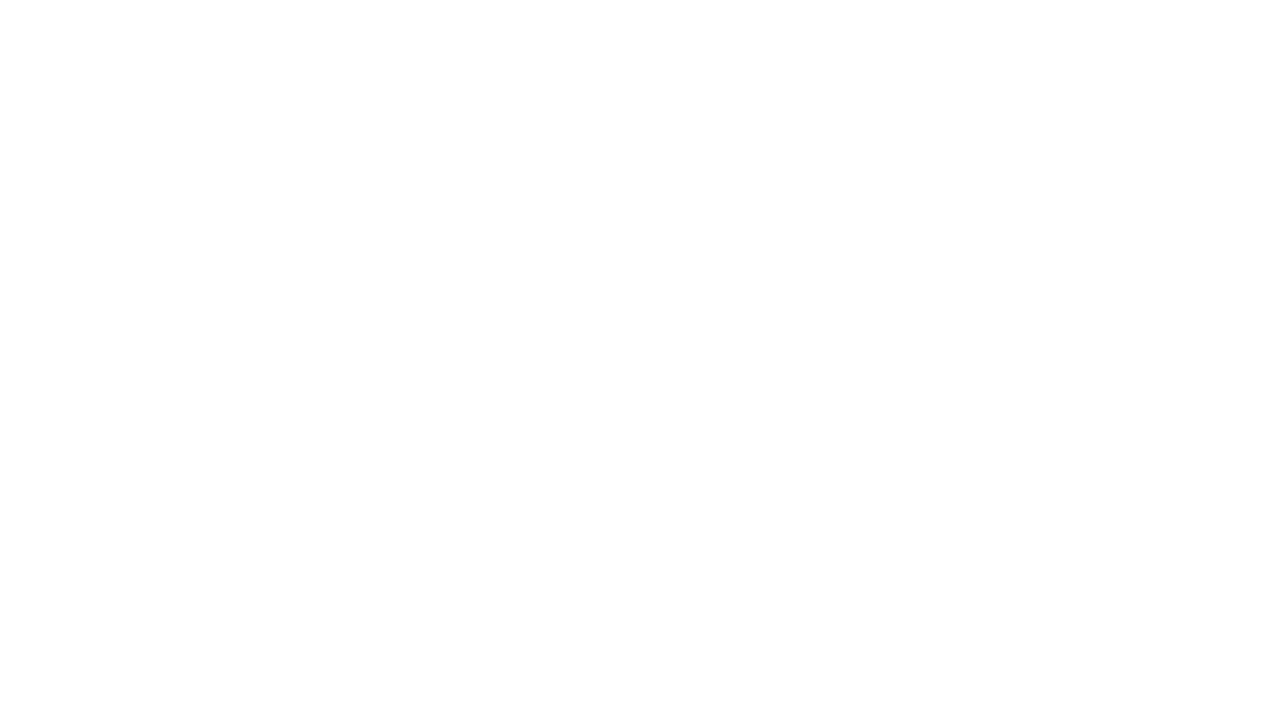

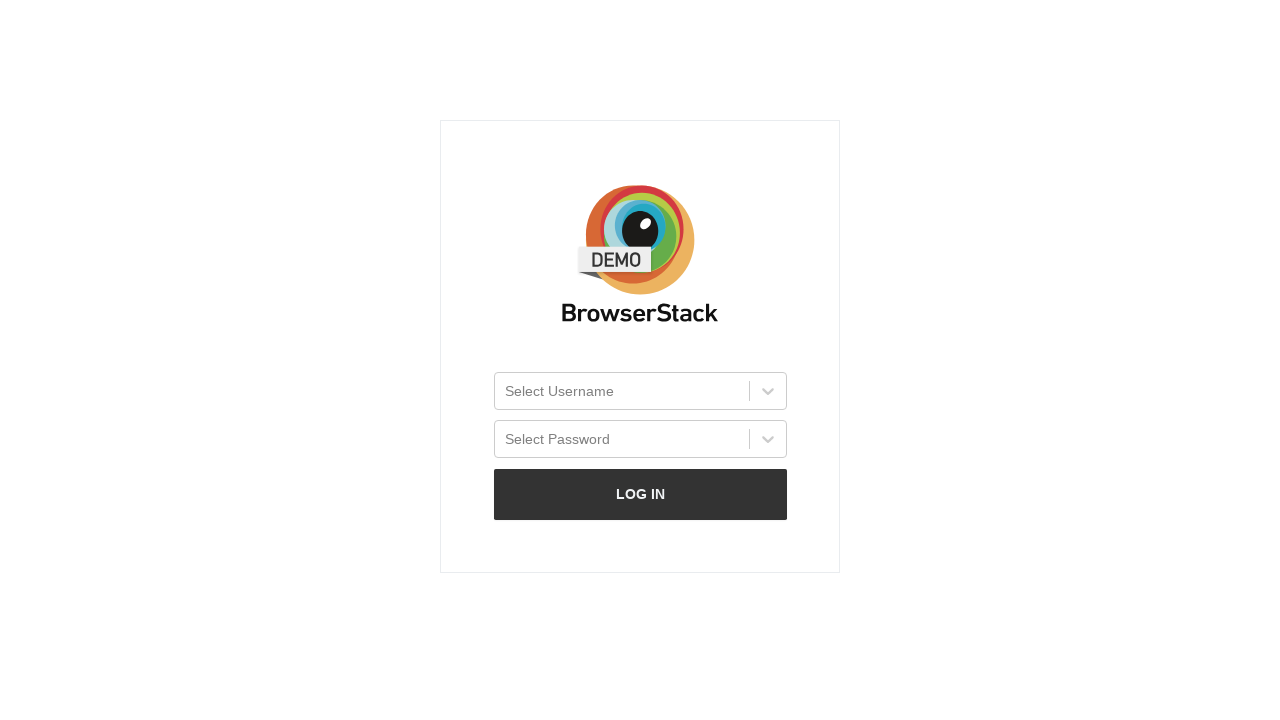